Navigates through multiple e-commerce websites to verify that their URLs contain elements from their page titles

Starting URL: https://luluandgeorgia.com

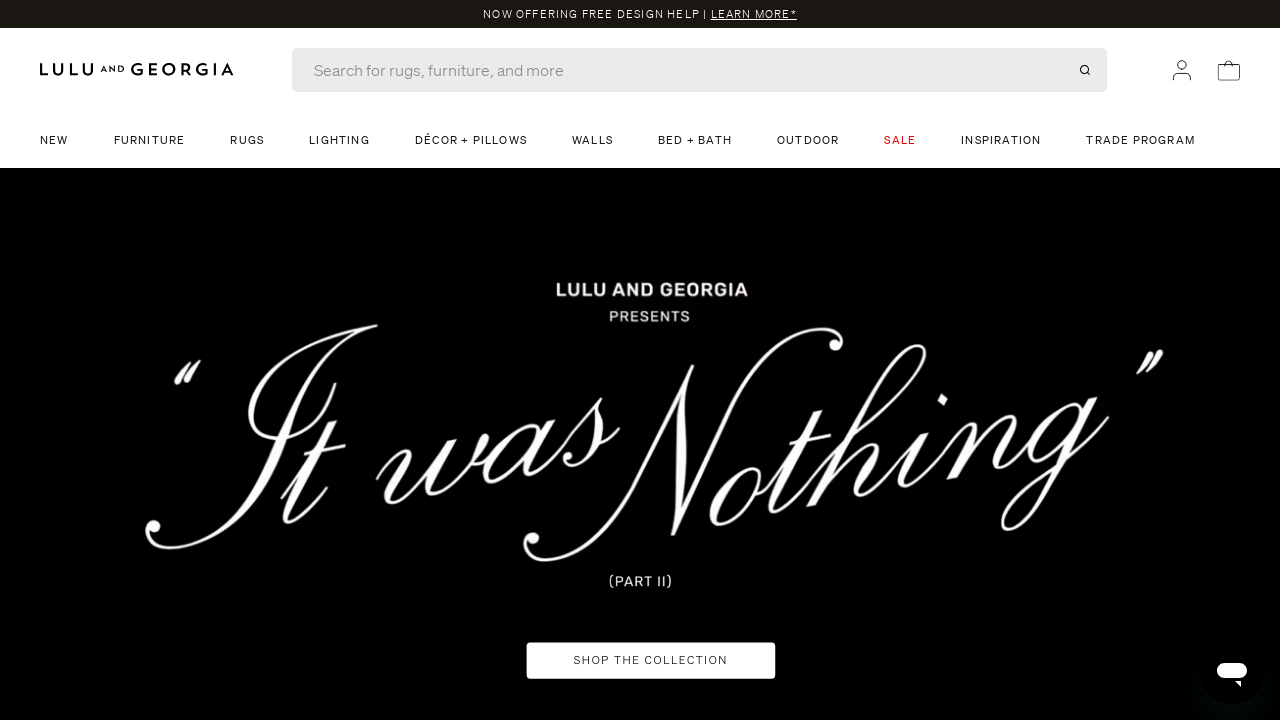

Page at https://luluandgeorgia.com loaded (domcontentloaded)
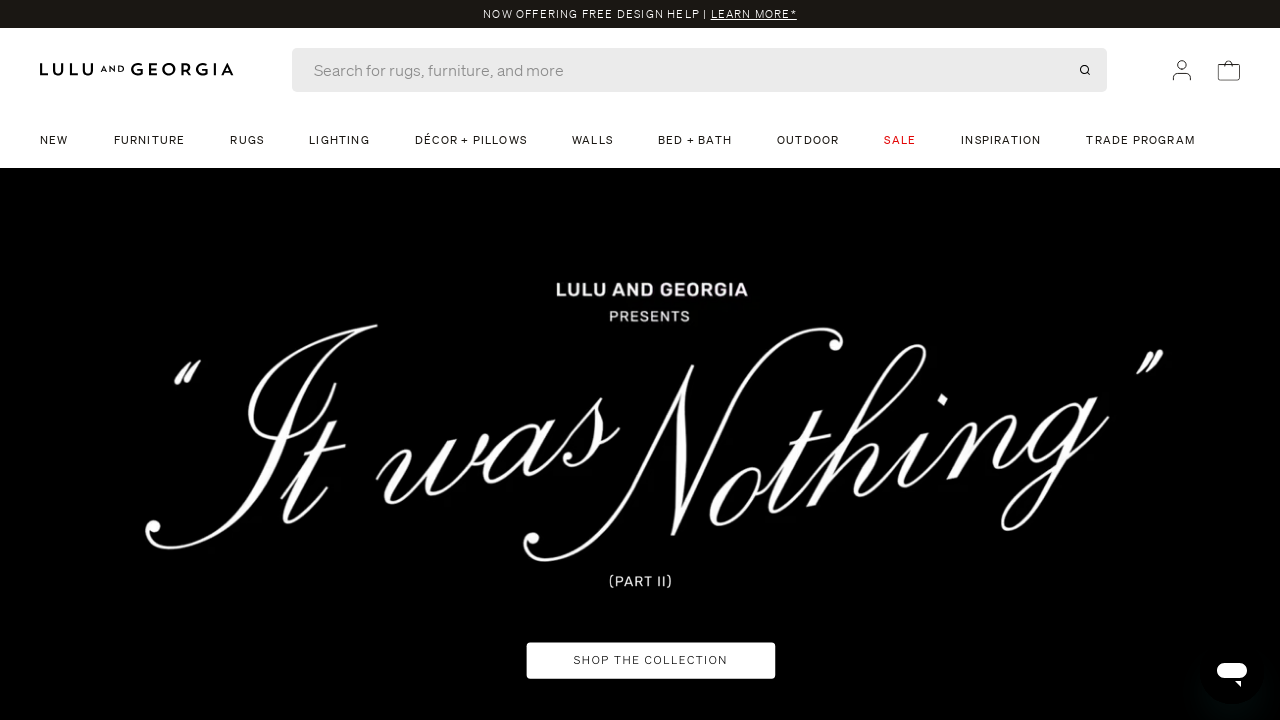

Extracted page title: luluandgeorgia
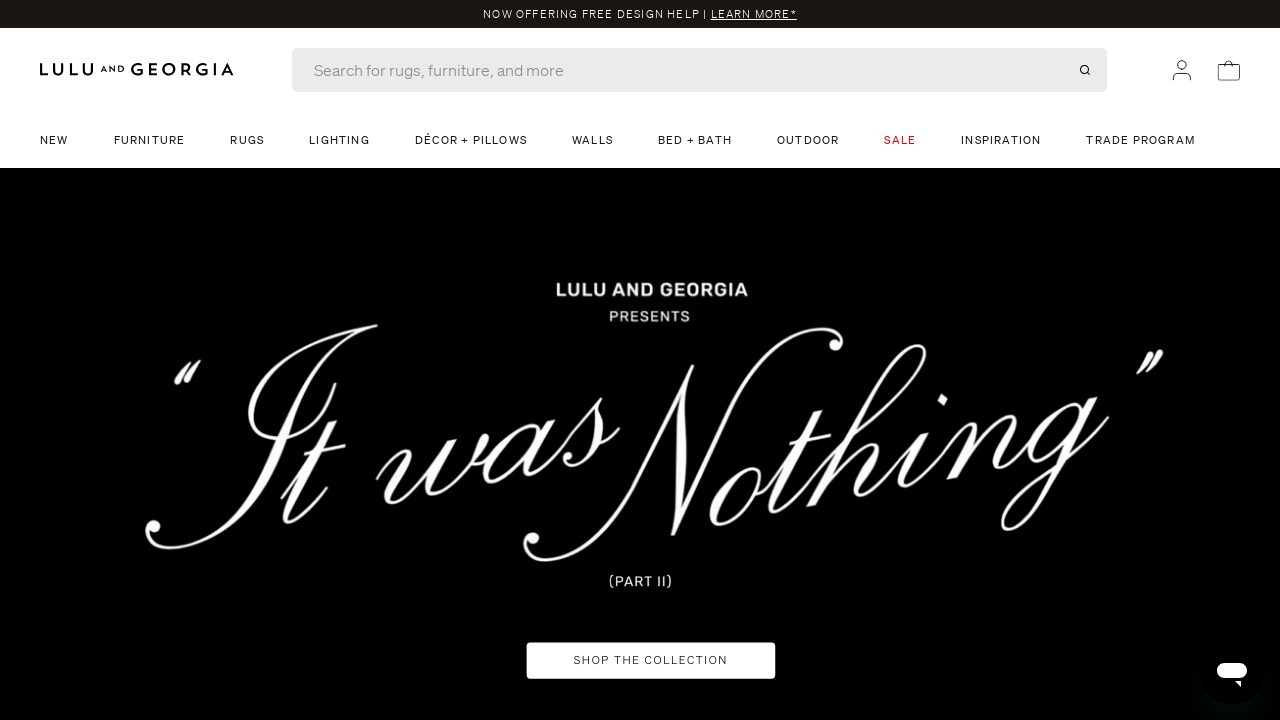

Navigated to https://wayfair.com
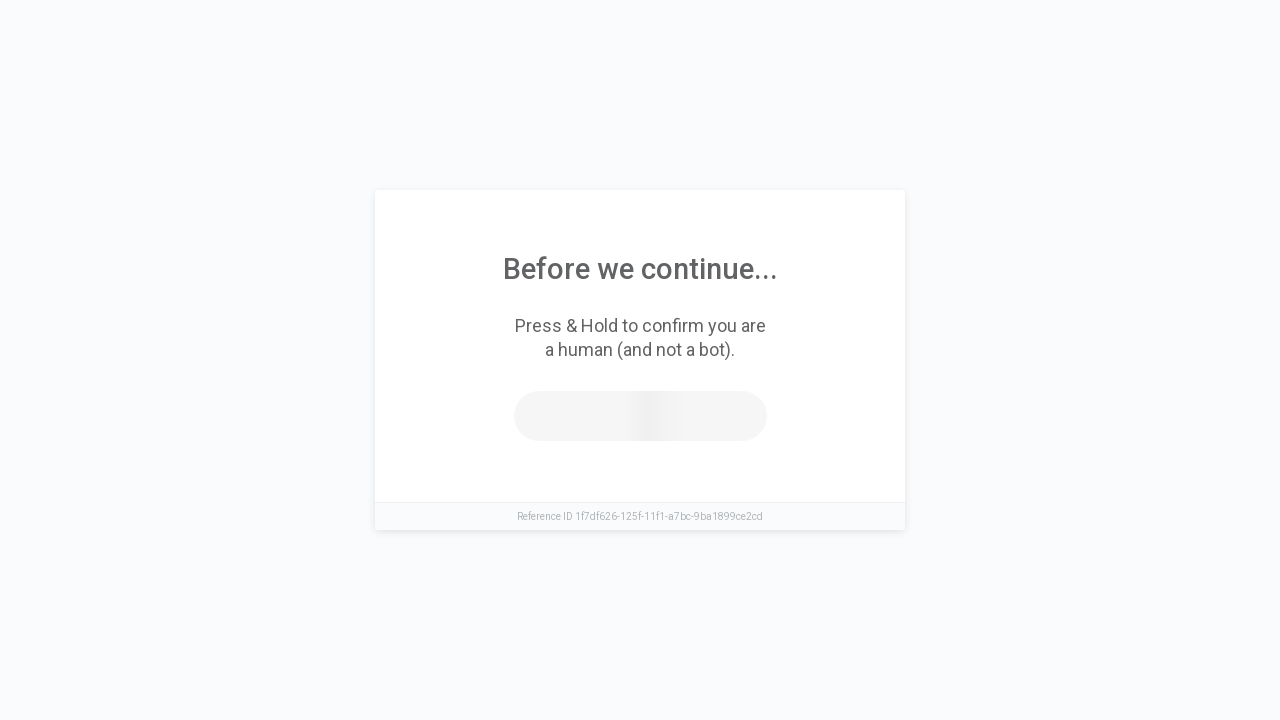

Page at https://wayfair.com loaded (domcontentloaded)
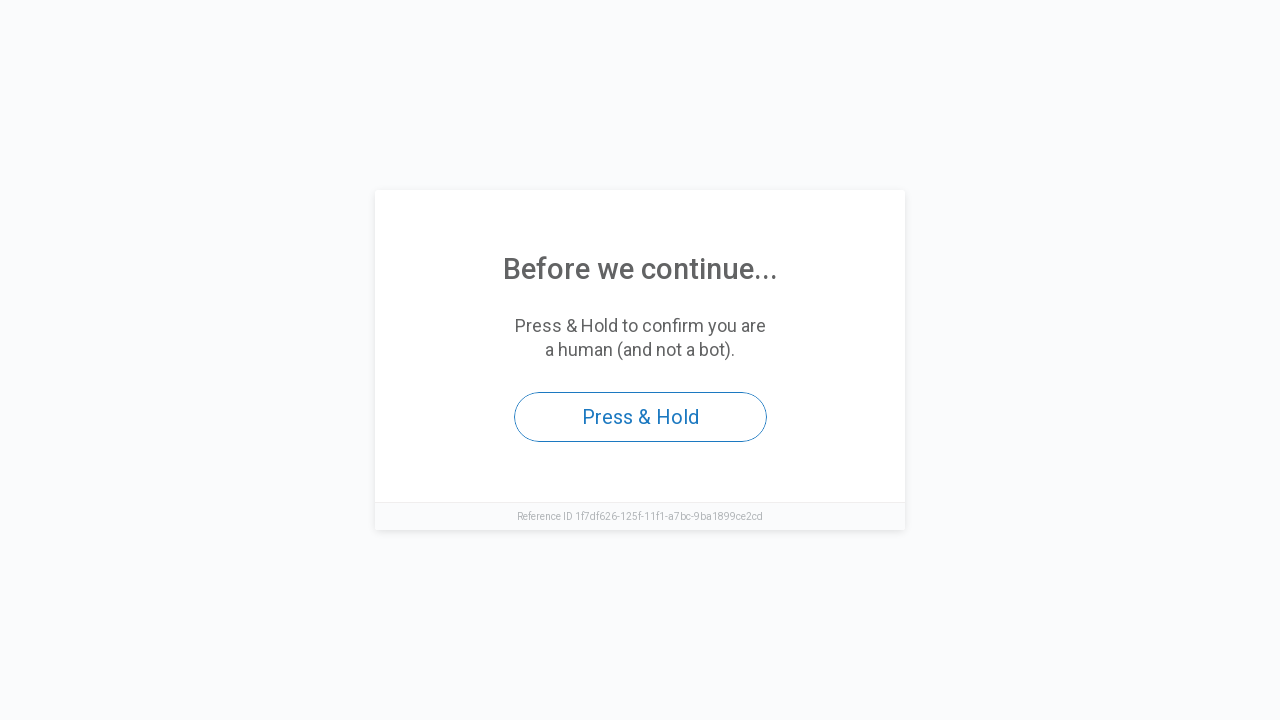

Extracted page title: accesstothispagehasbeendenied
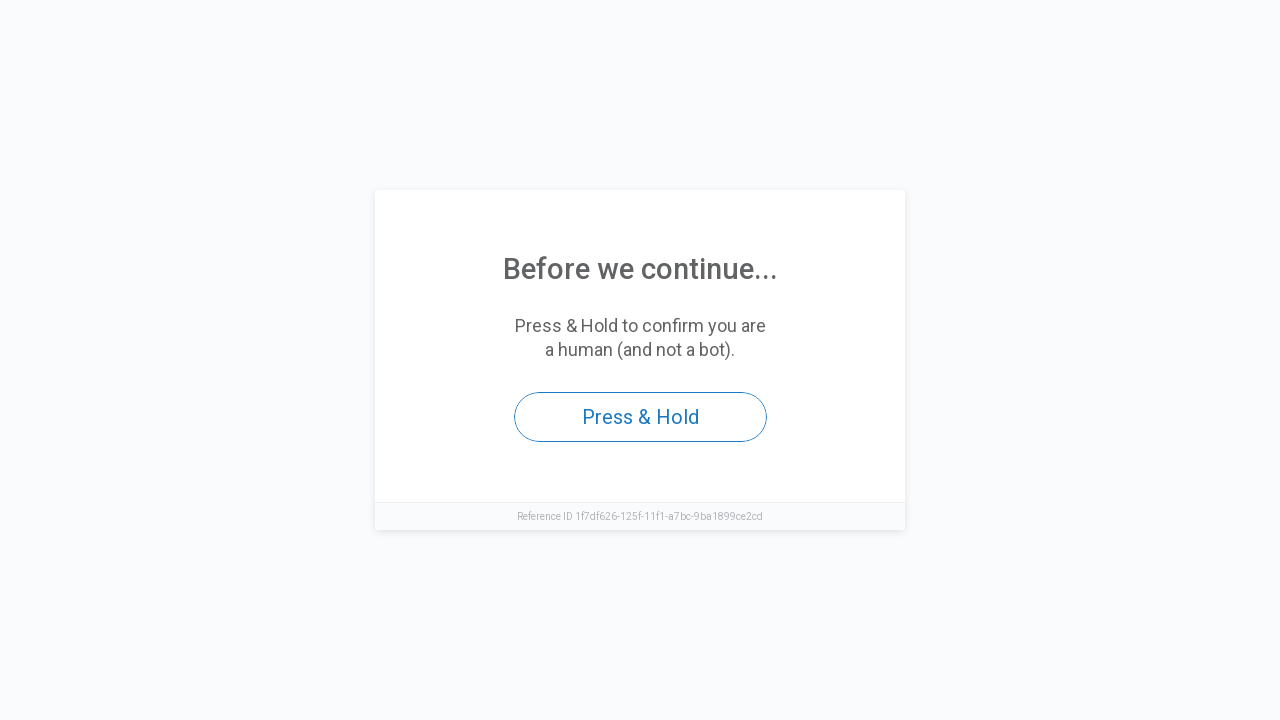

Navigated to https://www.westelm.com
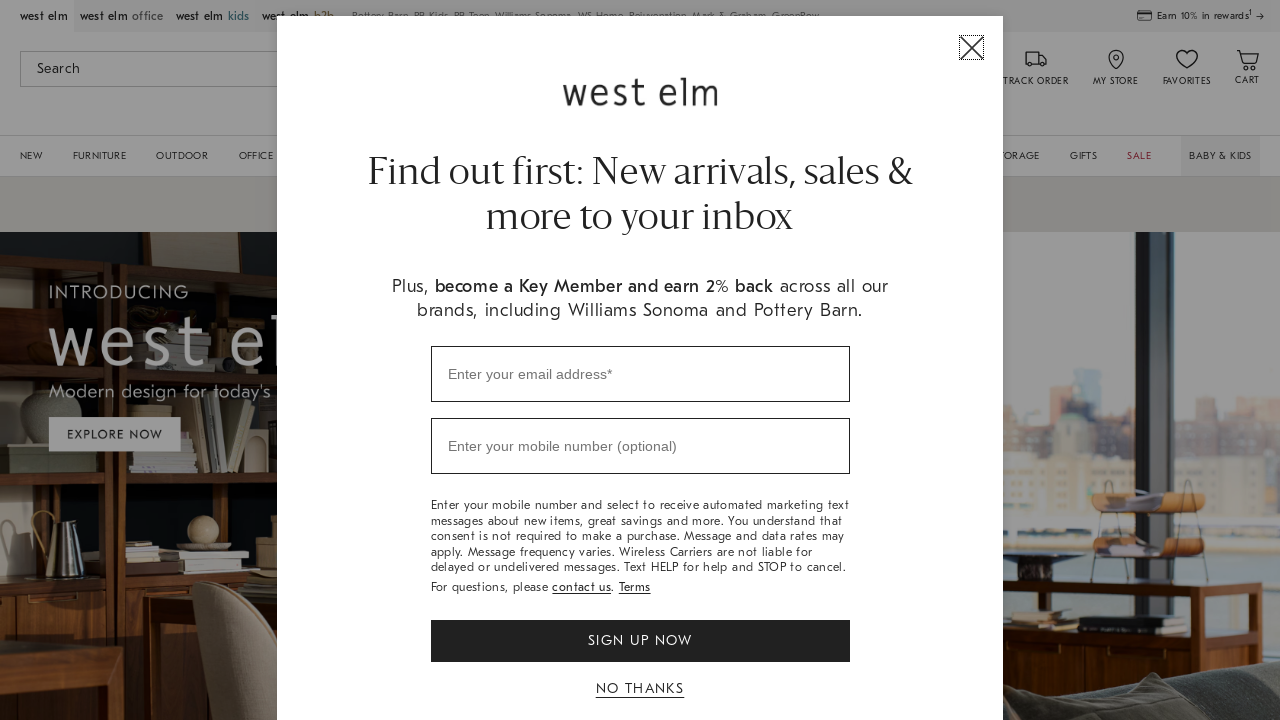

Page at https://www.westelm.com loaded (domcontentloaded)
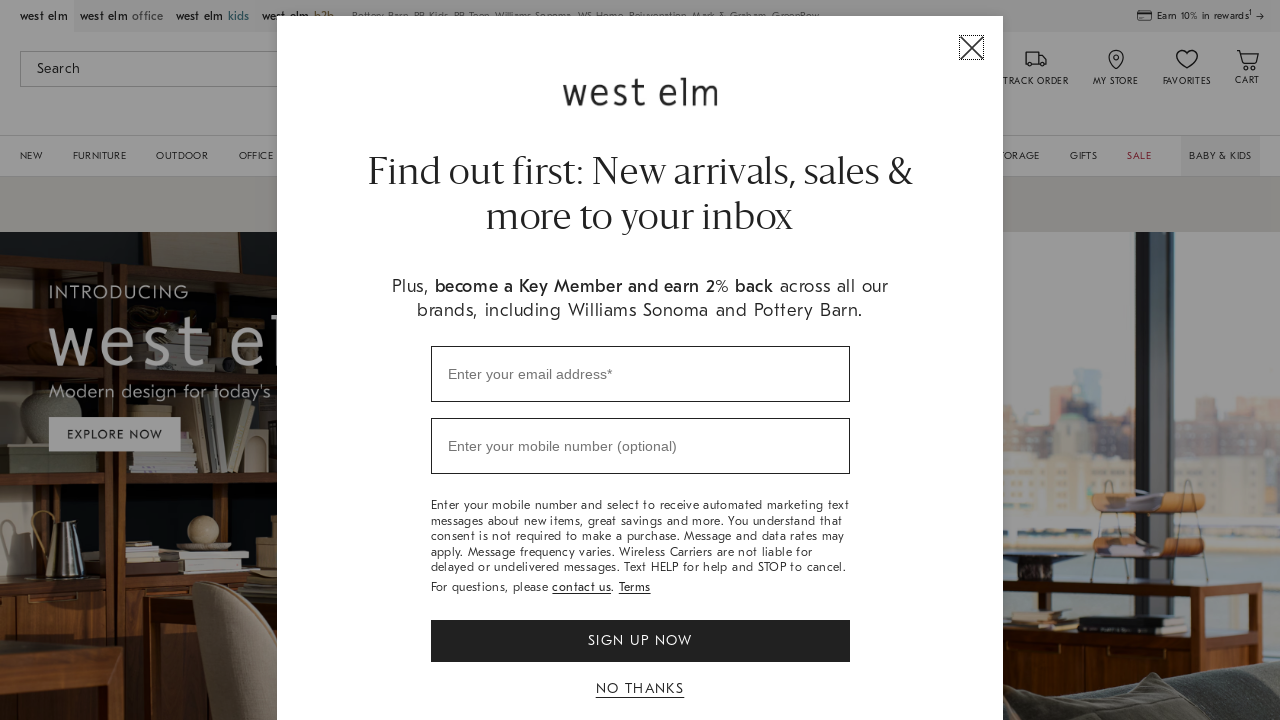

Extracted page title: westelm:modernfurniture,homedecor,lighting&more
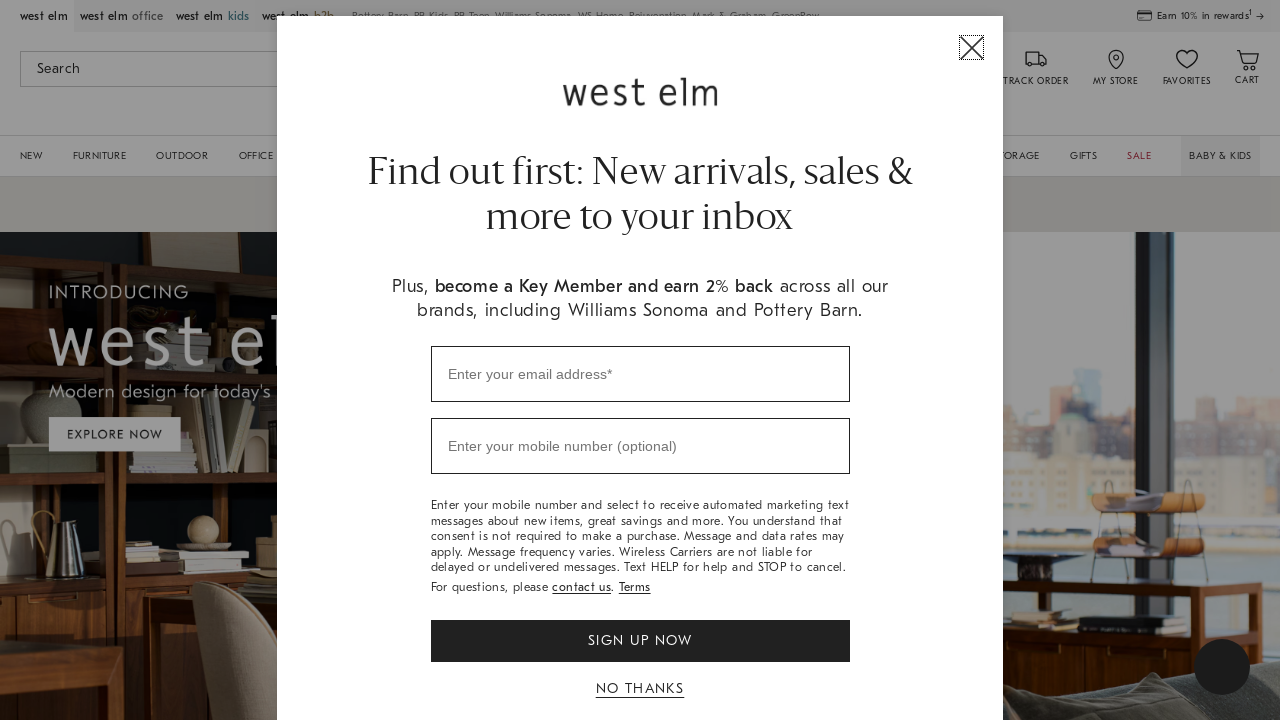

Navigated to https://walmart.com
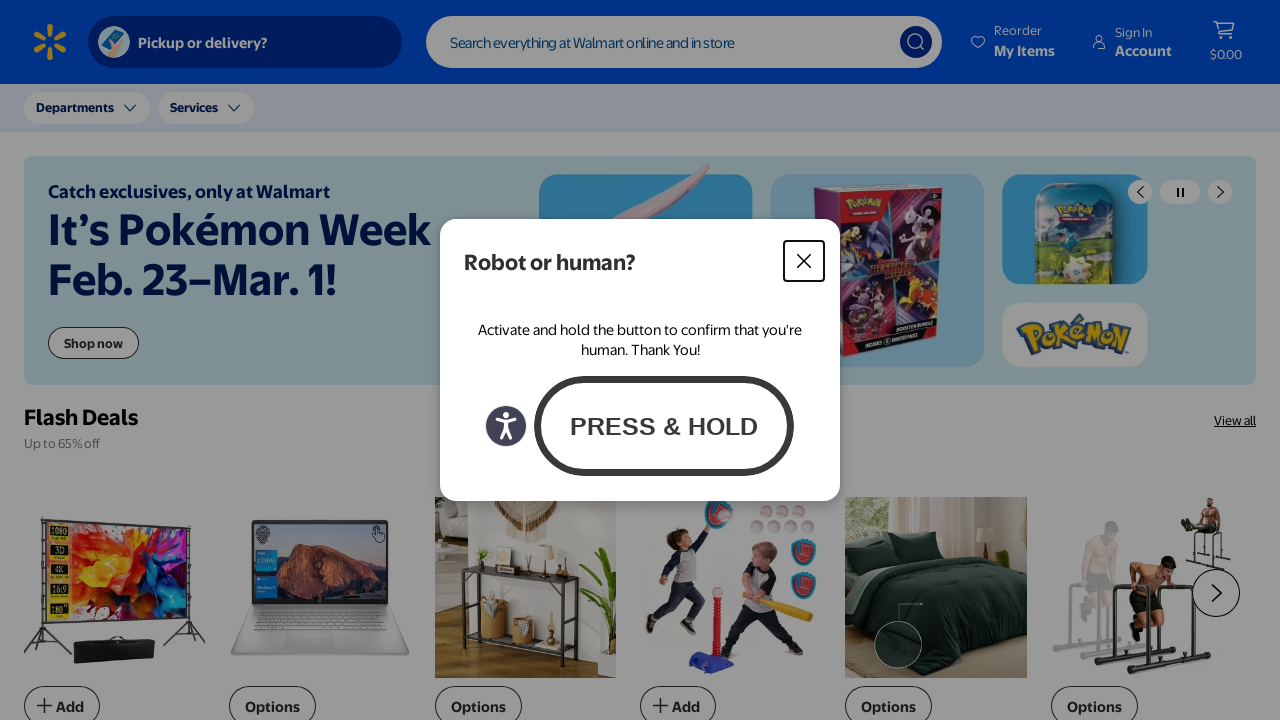

Page at https://walmart.com loaded (domcontentloaded)
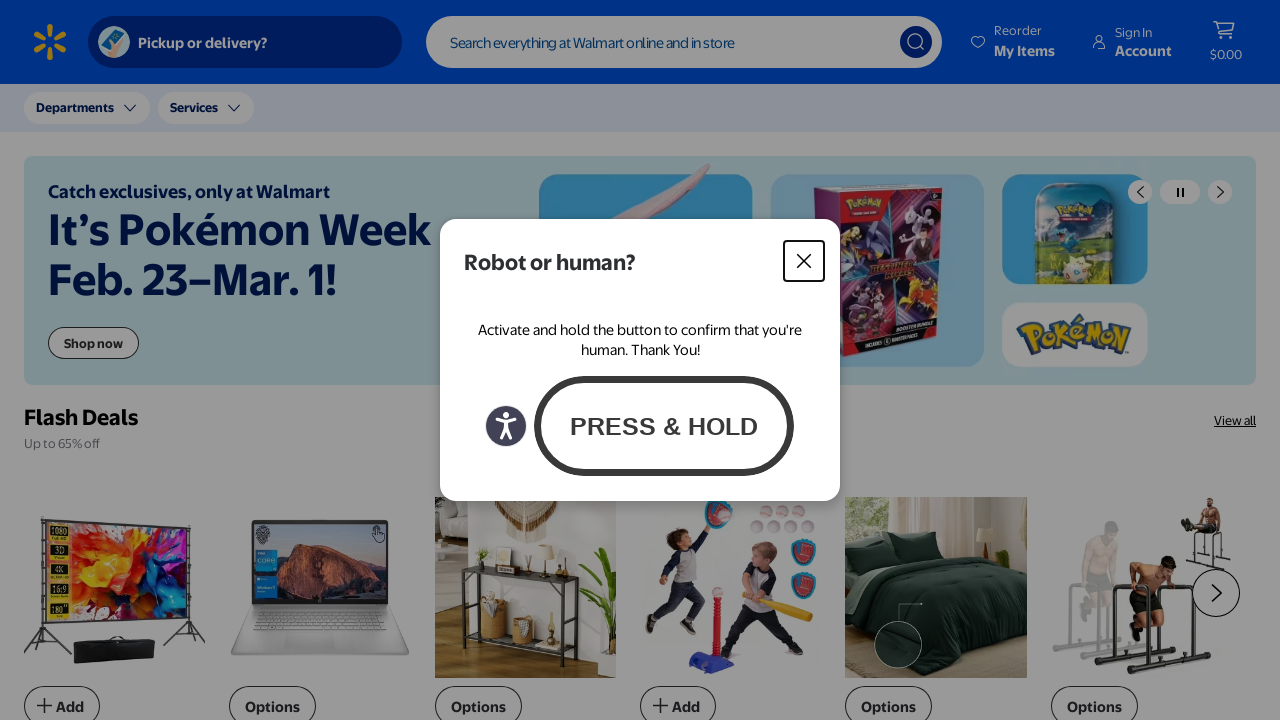

Extracted page title: walmart|savemoney.livebetter.
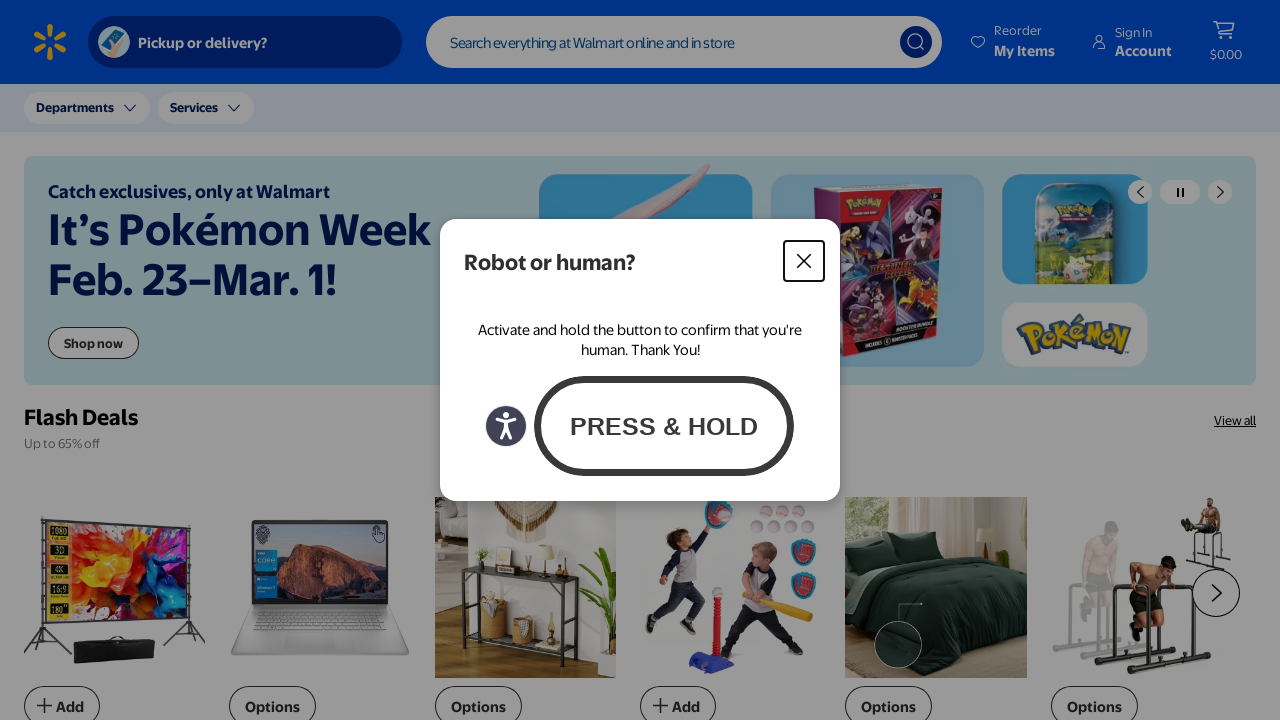

Navigated to https://luluandgeorgia.com for verification
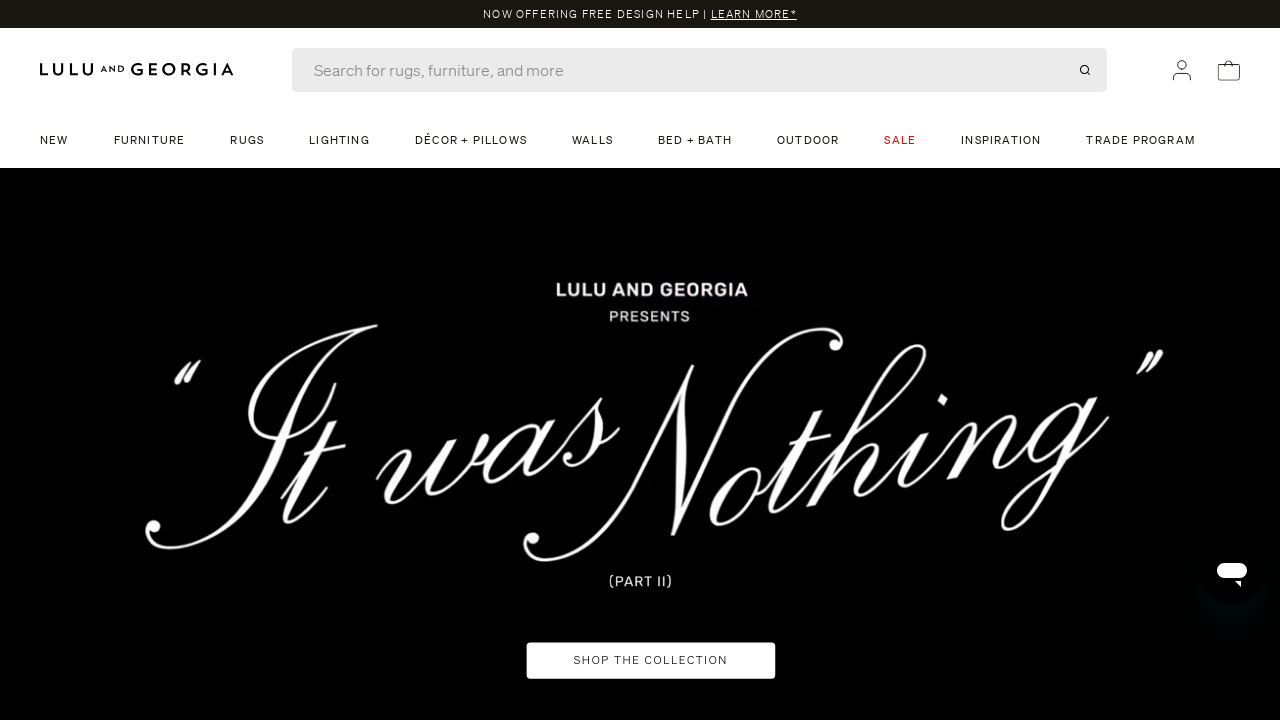

Retrieved current URL: https://www.luluandgeorgia.com/
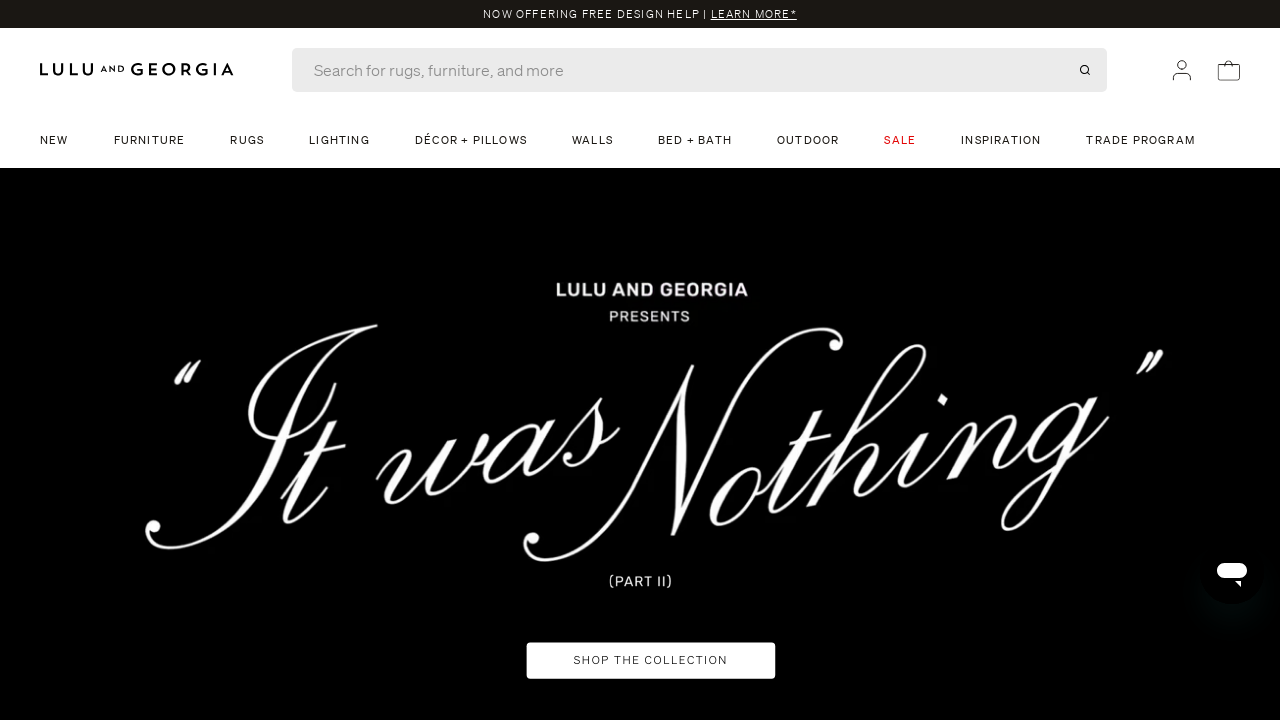

PASS: Title element 'luluandgeorgia' found in URL
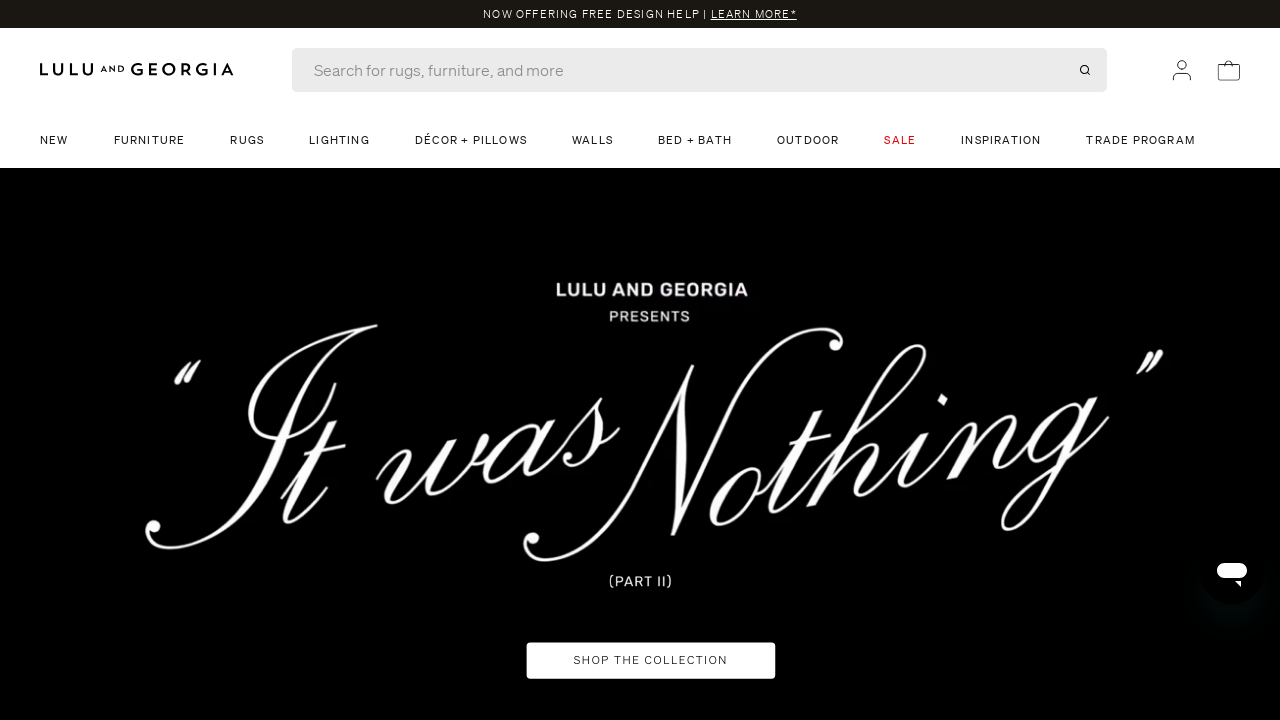

Navigated to https://wayfair.com for verification
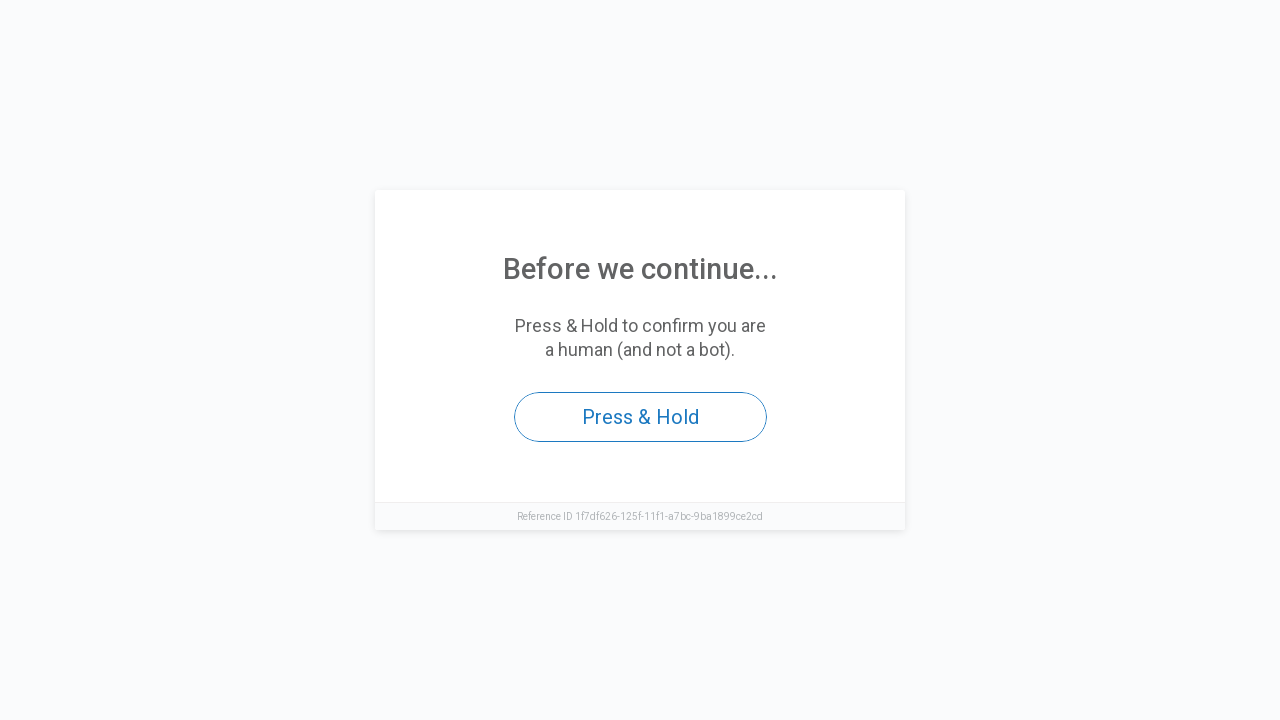

Retrieved current URL: https://www.wayfair.com/
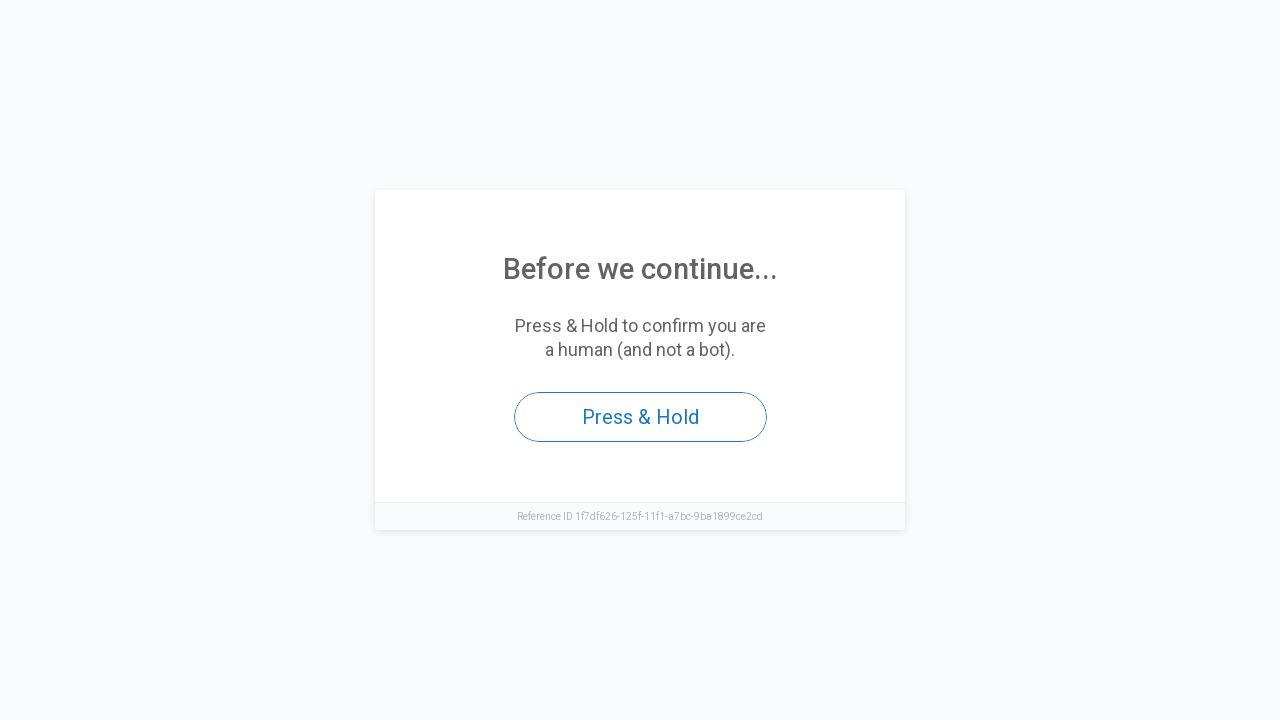

FAIL: Title element 'accesstothispagehasbeendenied' NOT found in URL
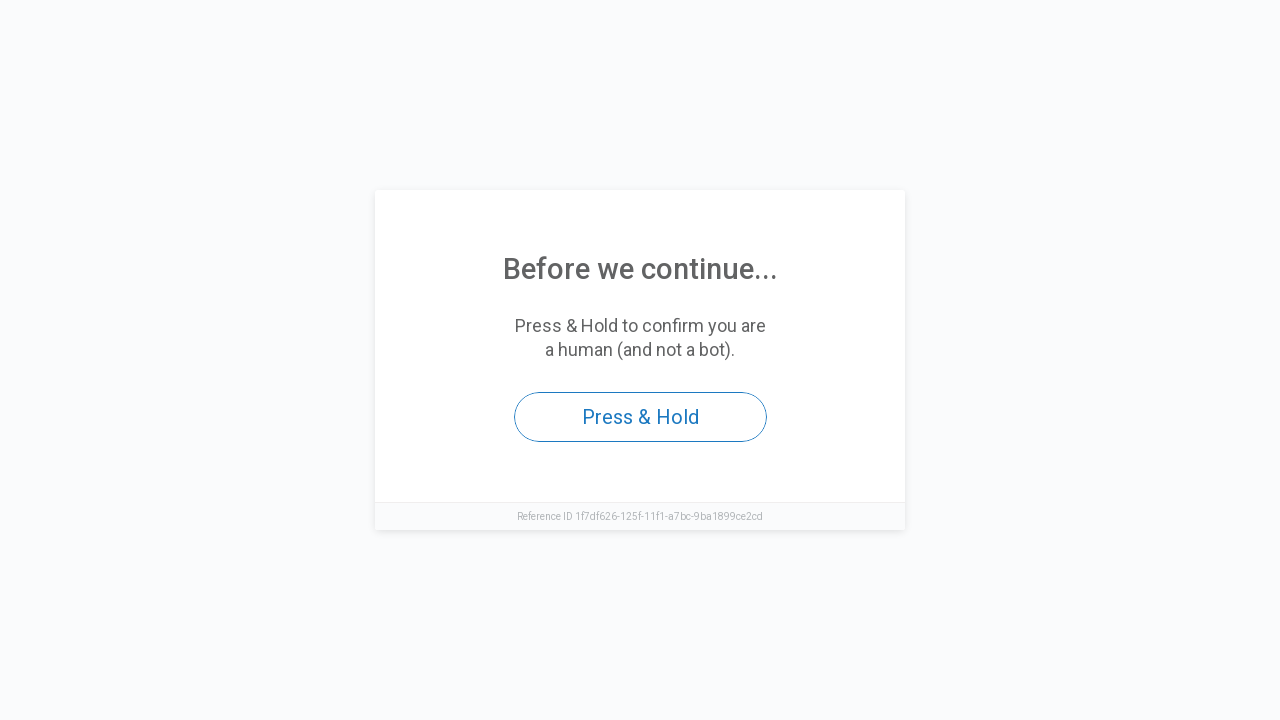

Navigated to https://www.westelm.com for verification
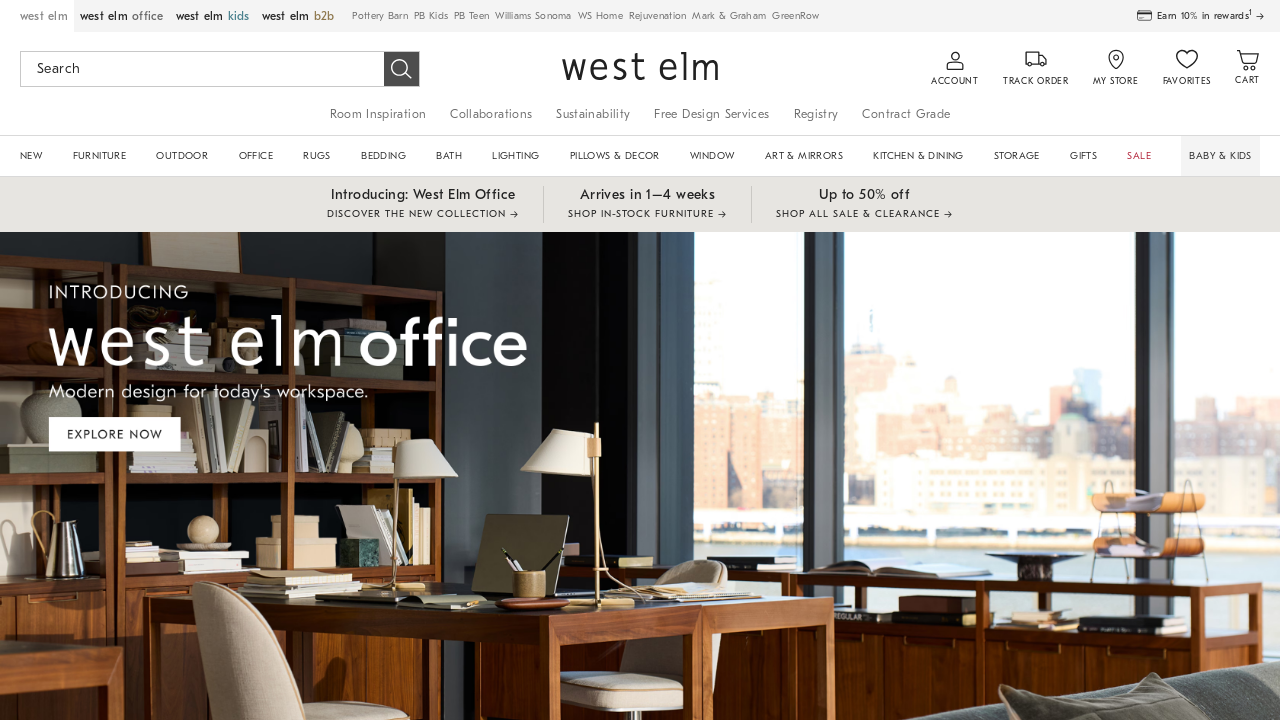

Retrieved current URL: https://www.westelm.com/
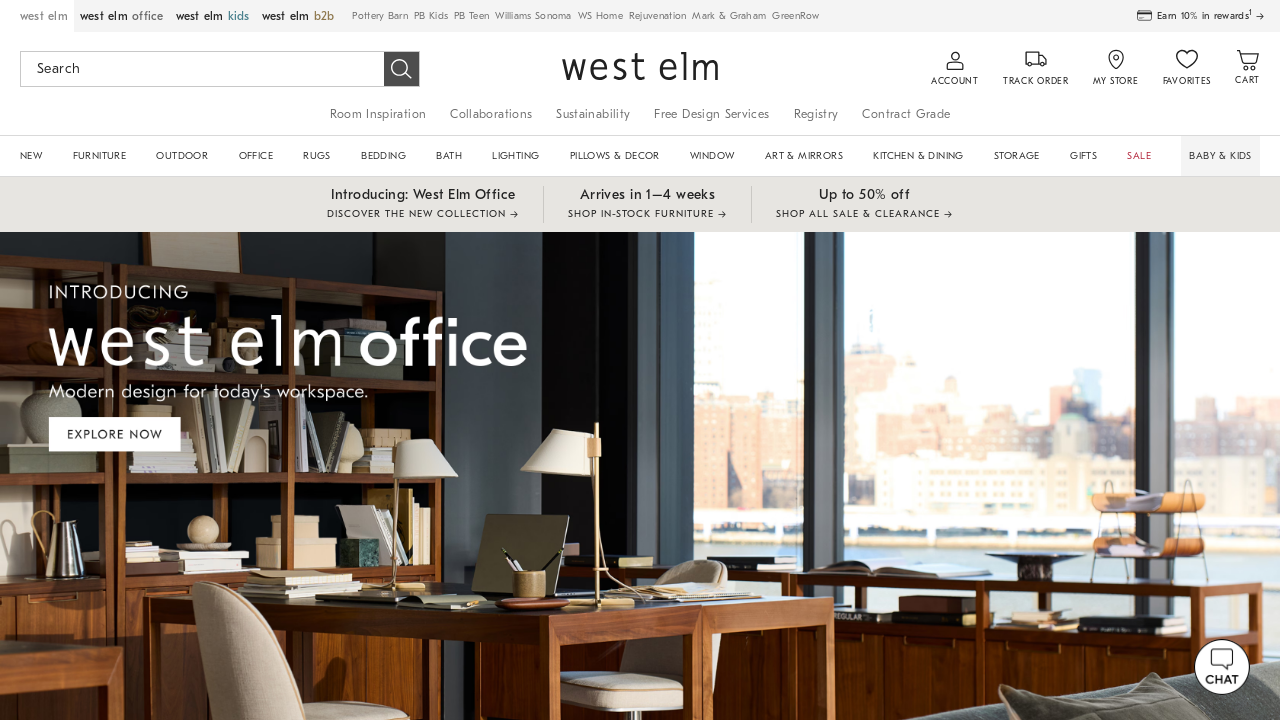

FAIL: Title element 'westelm:modernfurniture,homedecor,lighting&more' NOT found in URL
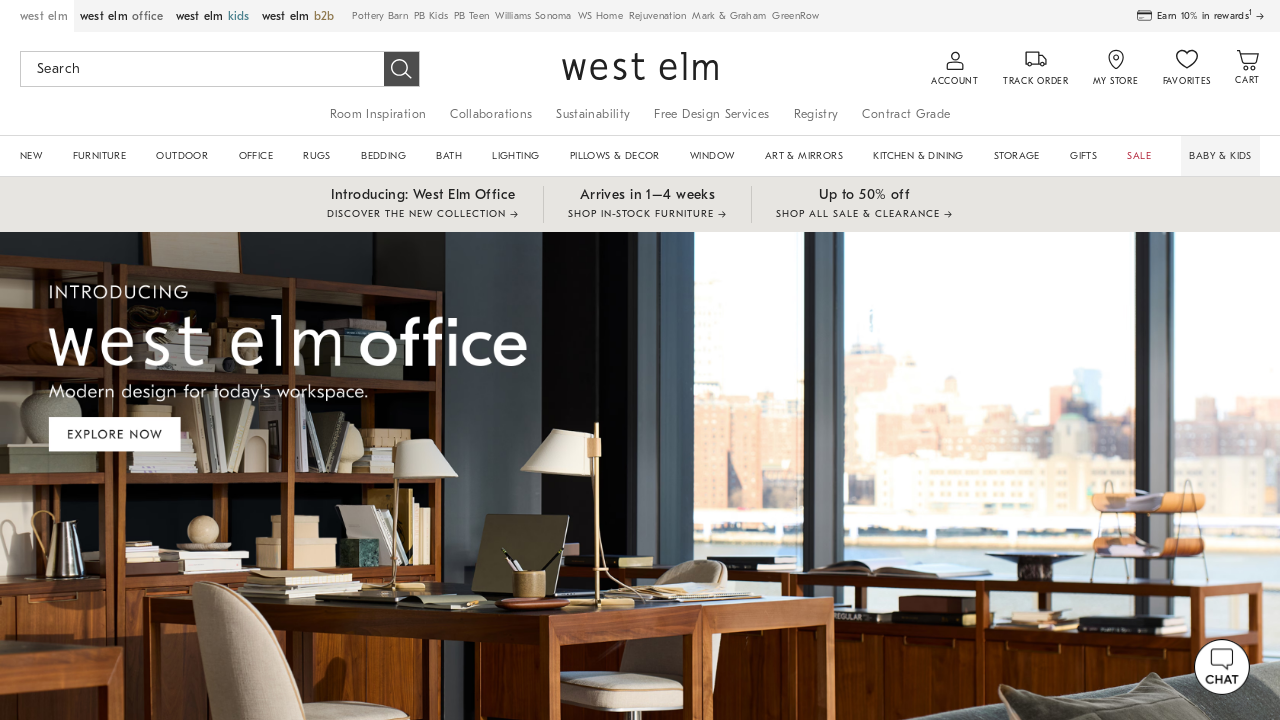

Navigated to https://walmart.com for verification
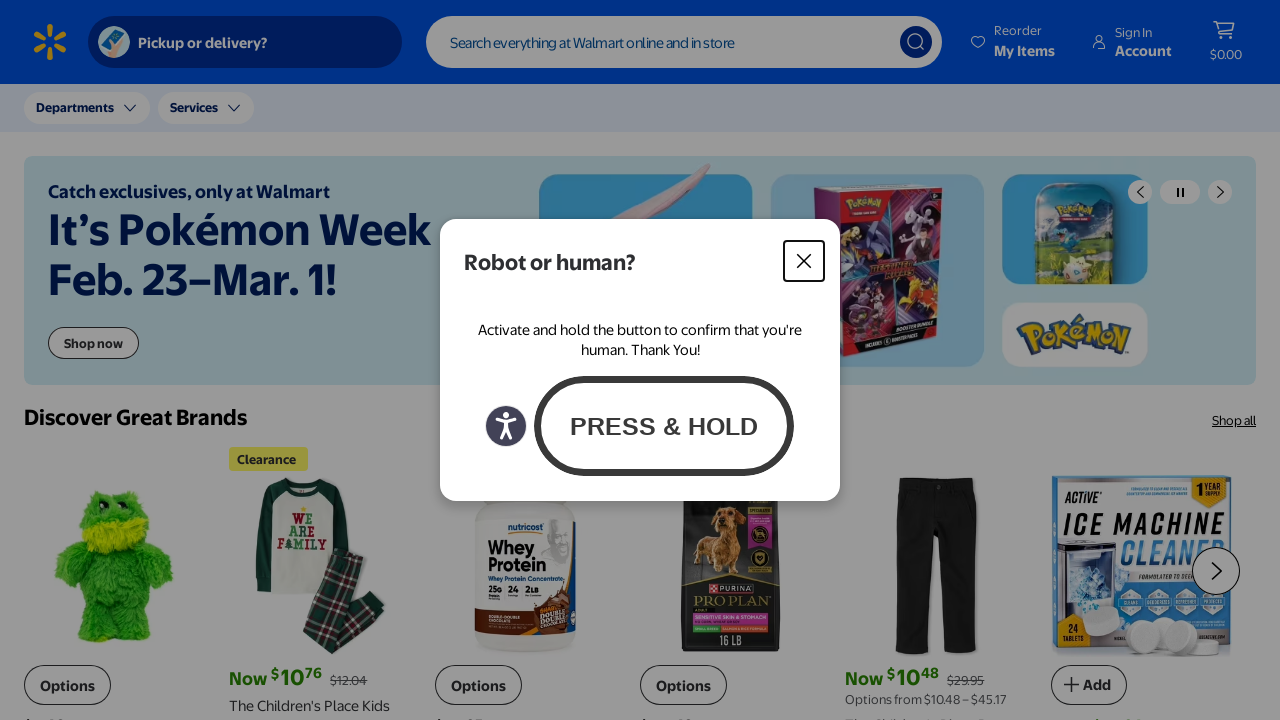

Retrieved current URL: https://www.walmart.com/
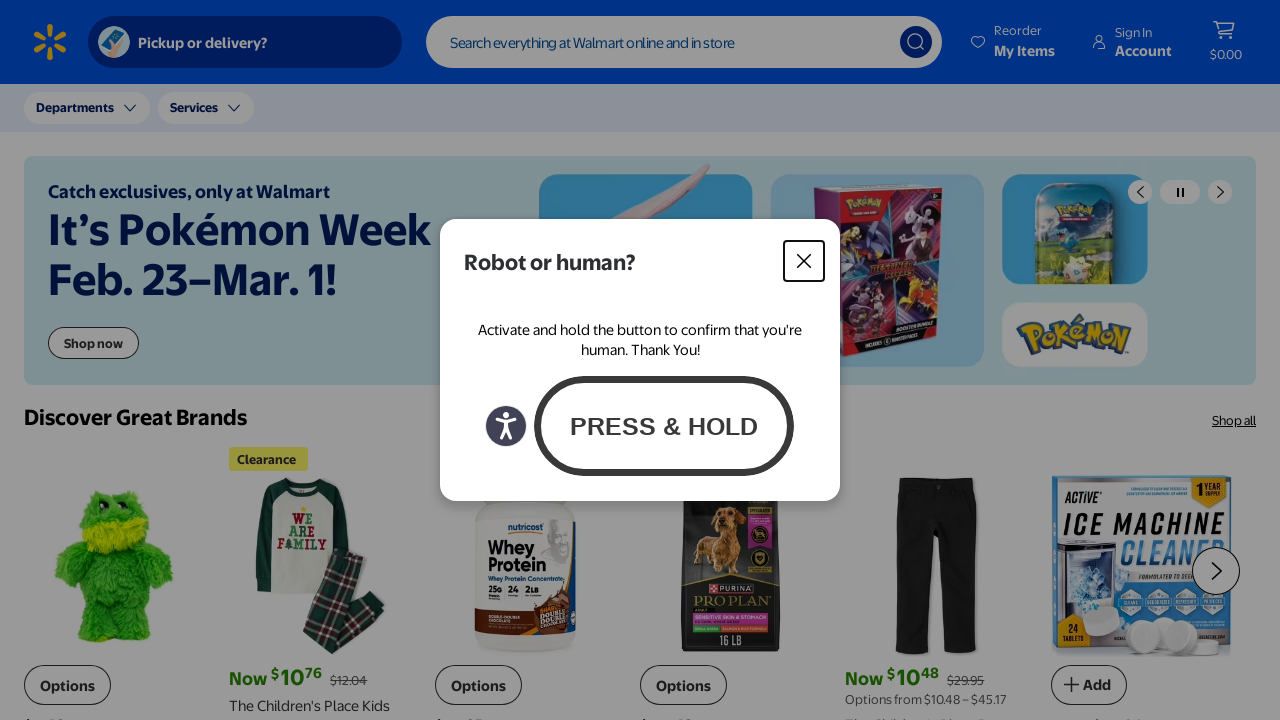

FAIL: Title element 'walmart|savemoney.livebetter.' NOT found in URL
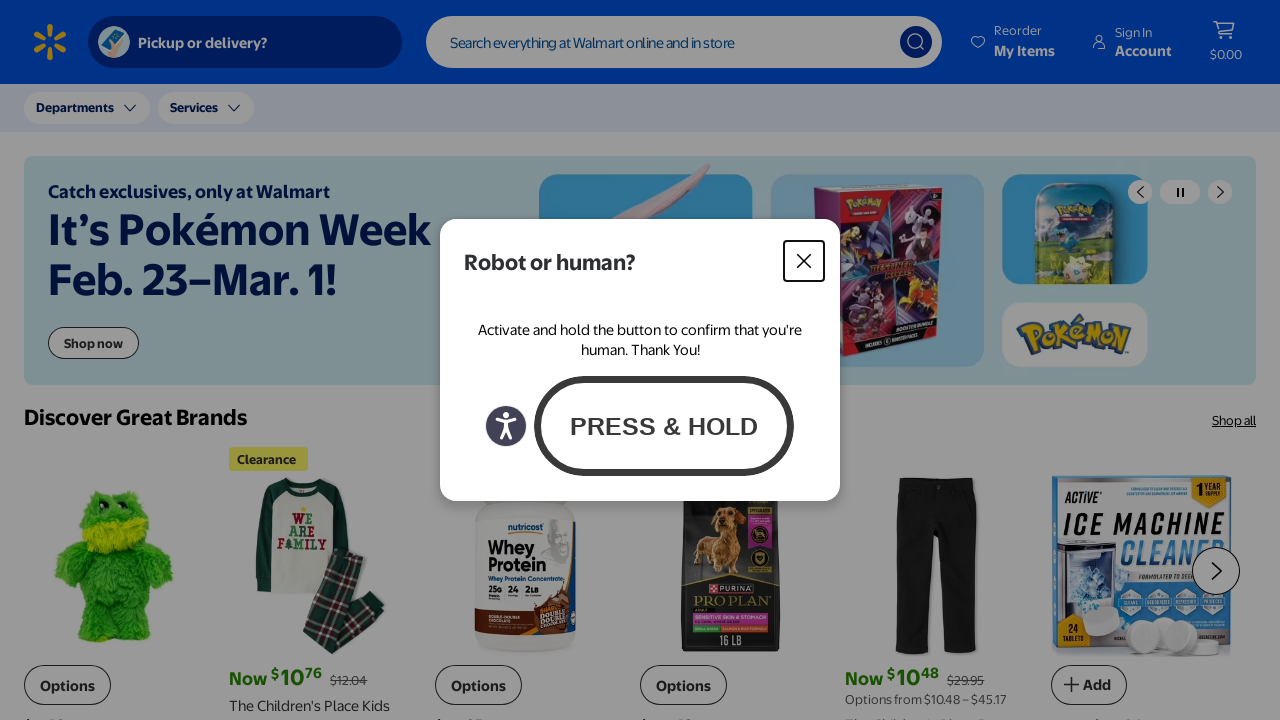

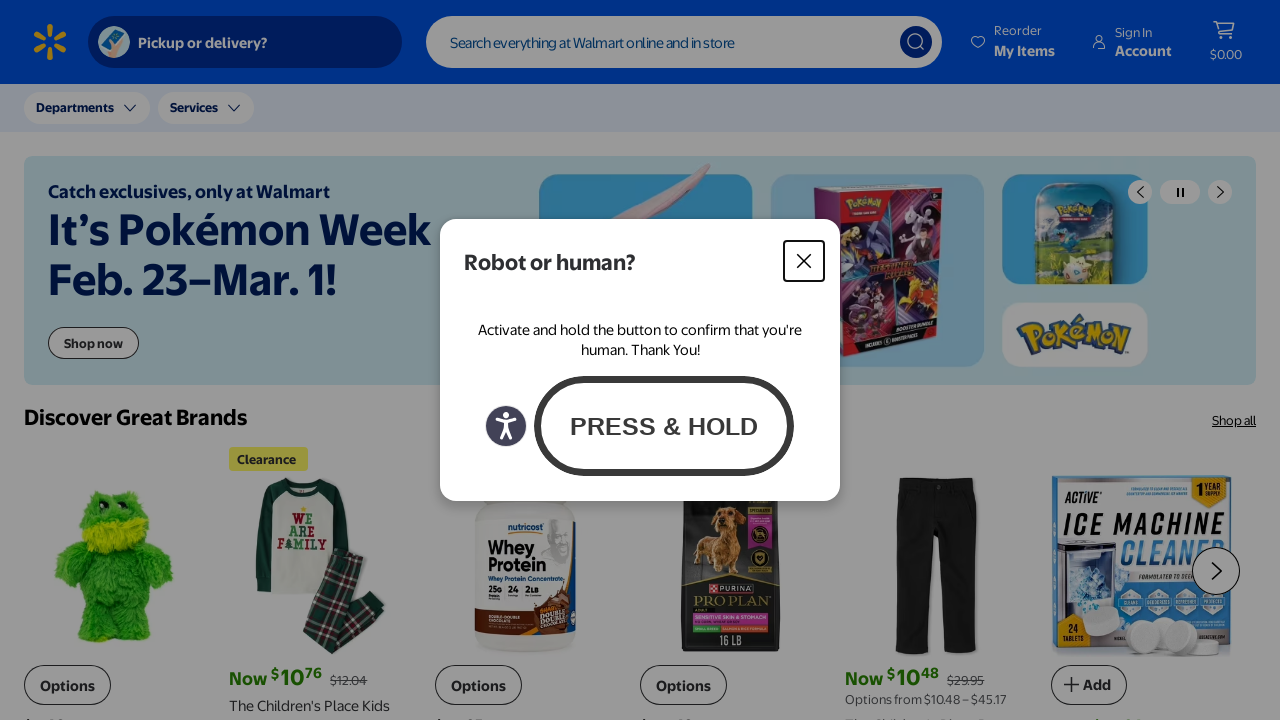